Tests the search functionality on cacs.ws by entering a search term, waiting for search suggestions to appear, clicking on a matching result, and then clicking a button to view the timetable.

Starting URL: https://cacs.ws

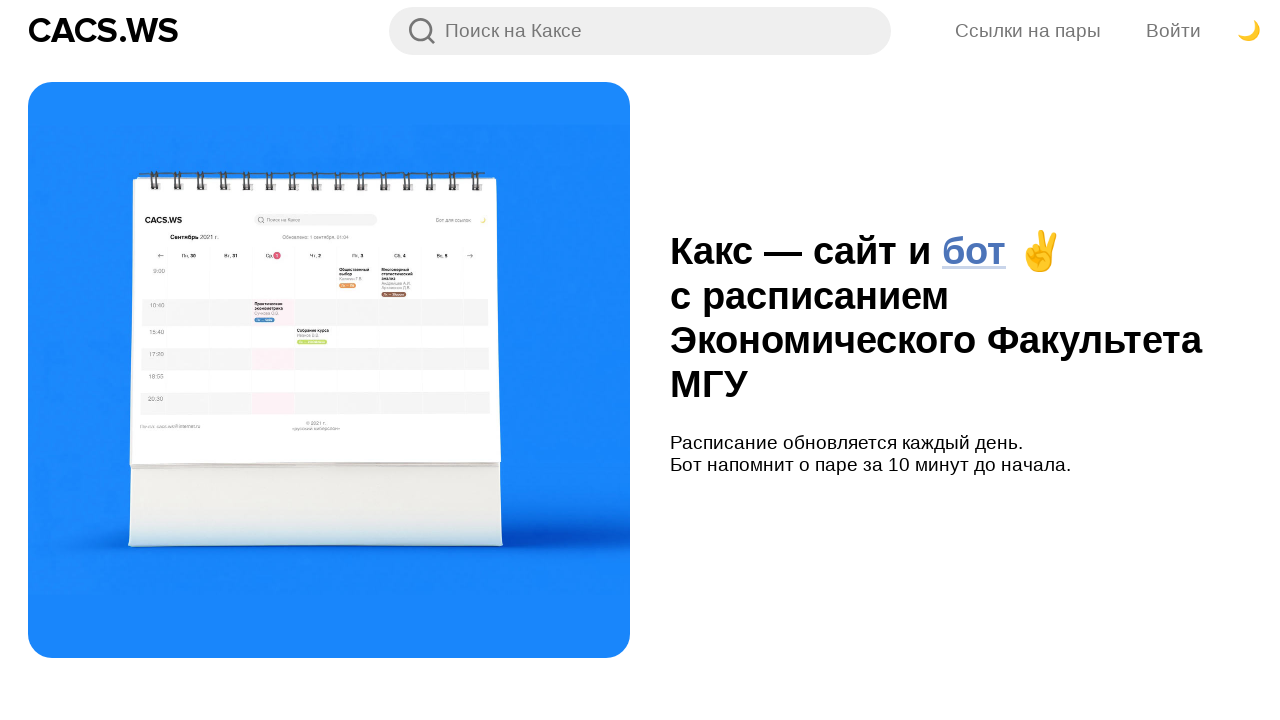

Filled search field with 'Иванов' on input[placeholder="Поиск на Каксе"]
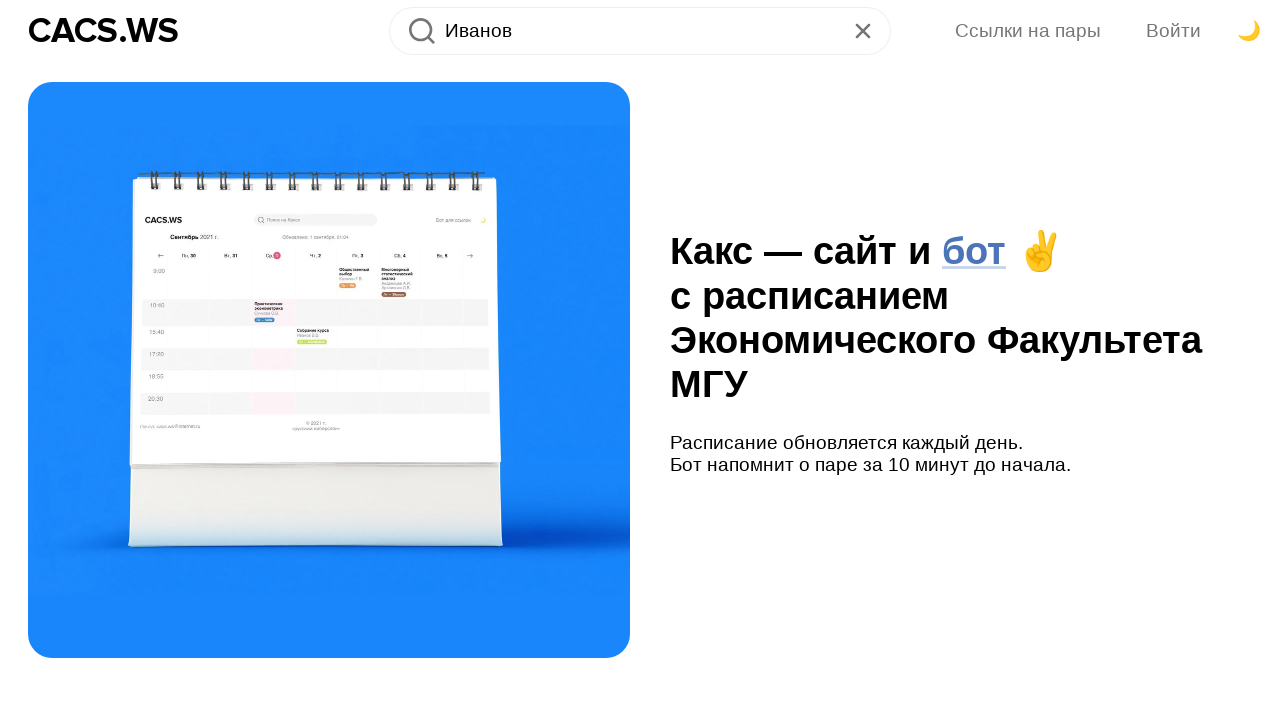

Search suggestion for 'Иванов' appeared
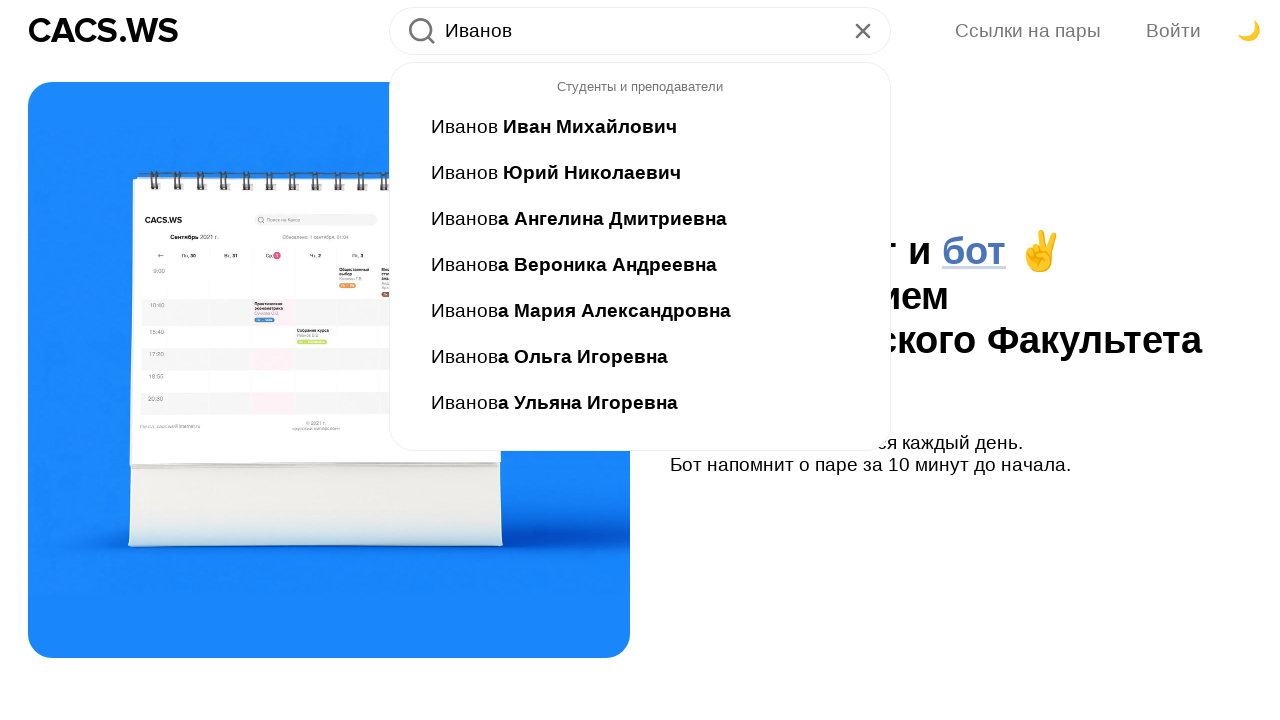

Clicked on search suggestion 'Иванов' at (640, 127) on a.Searchbar_searchbar__option__VOoIz:has-text("Иванов")
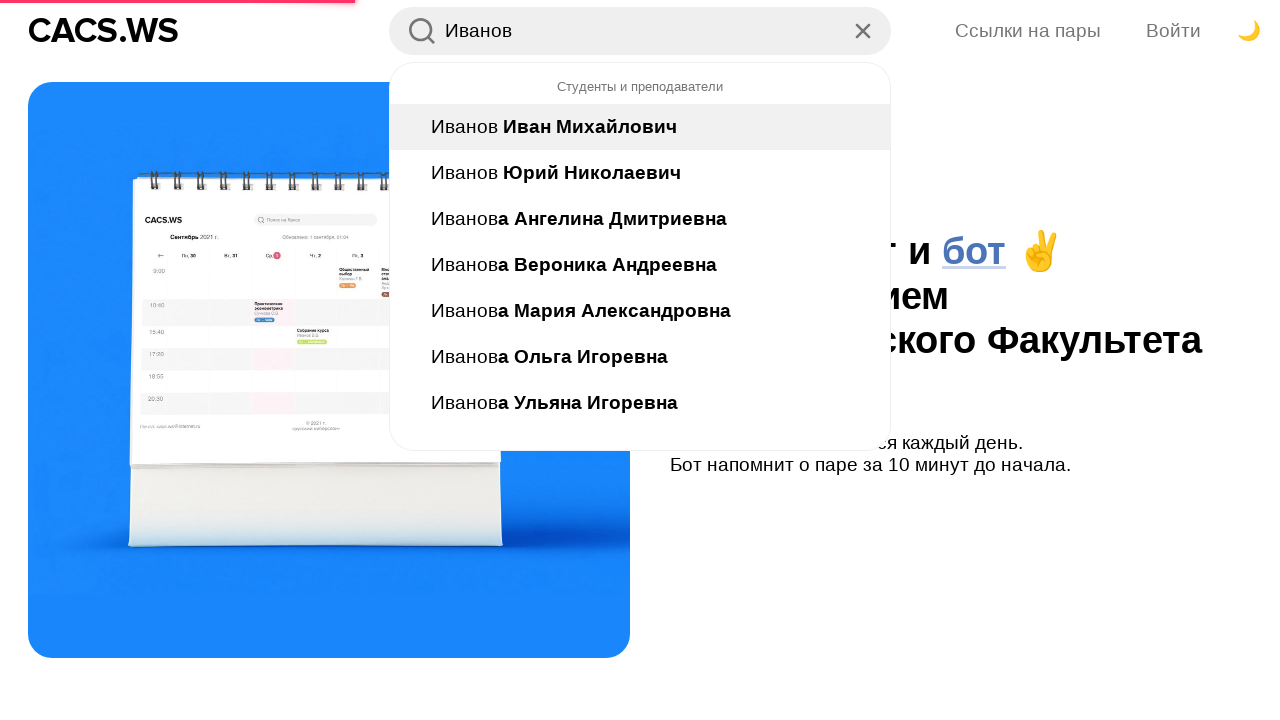

Action buttons loaded on the page
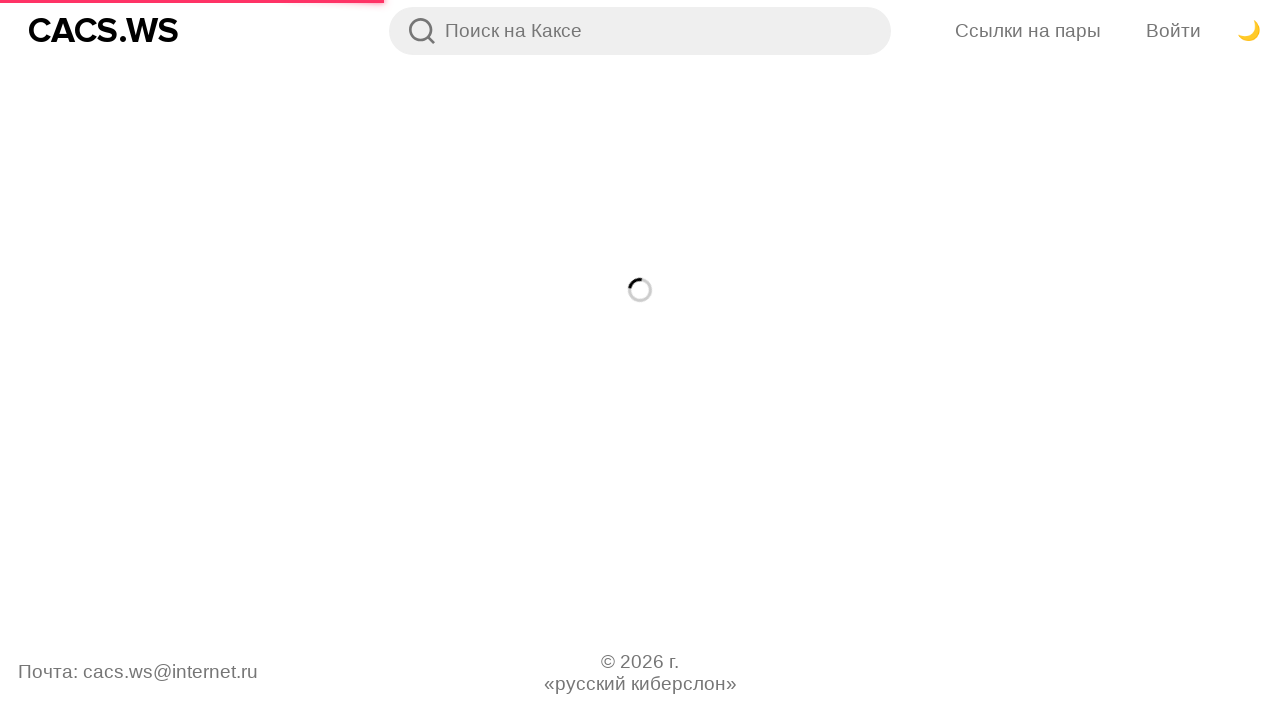

Clicked the last button to view timetable at (1199, 230) on .Button_button__PjVhE >> nth=-1
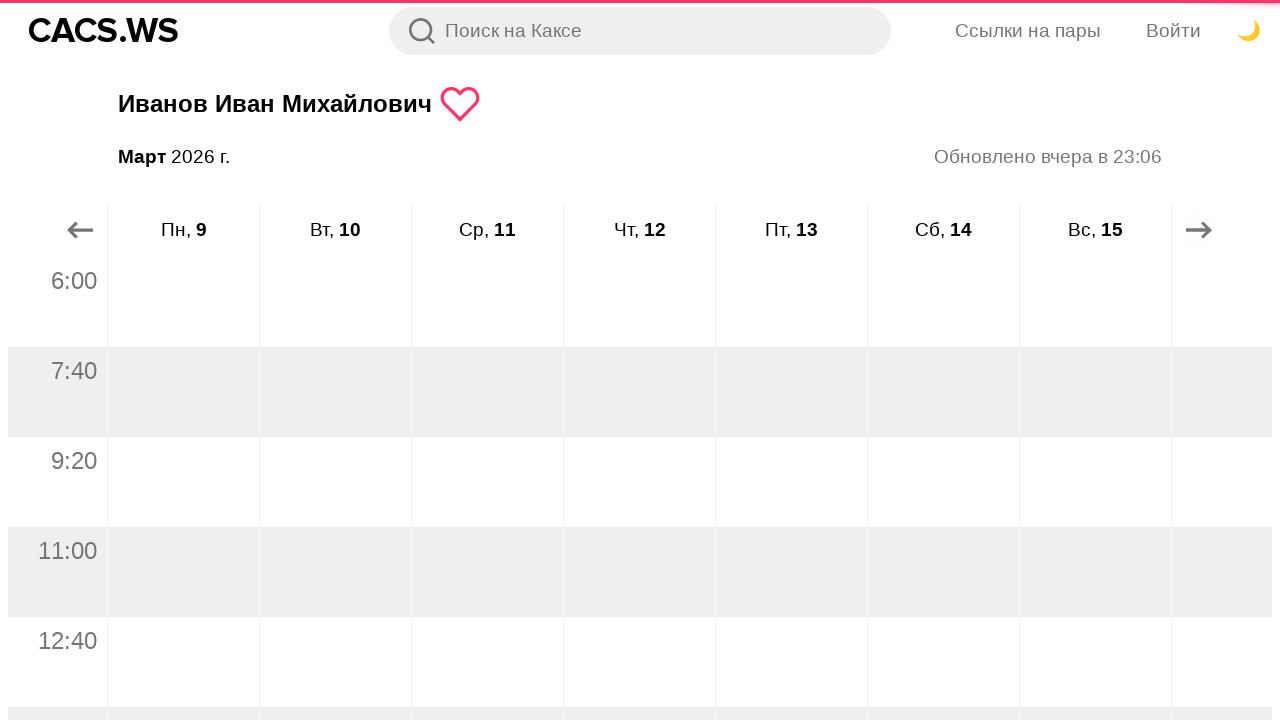

Timetable loaded successfully
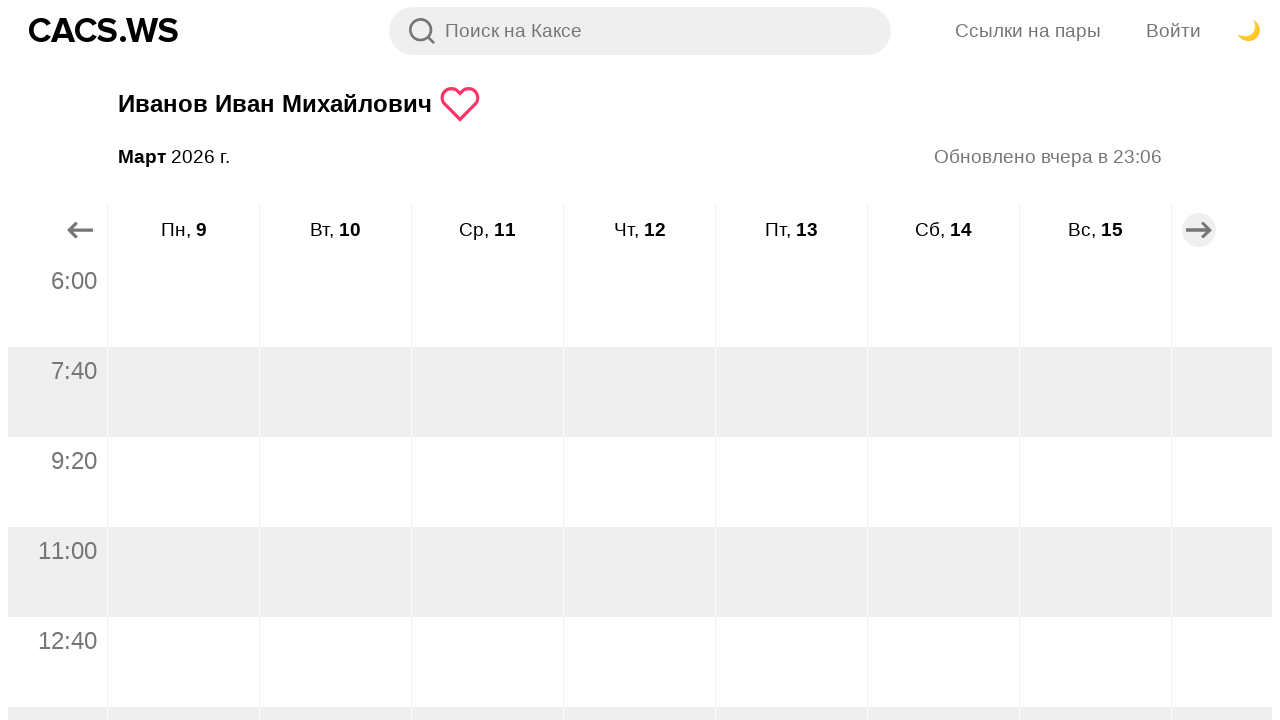

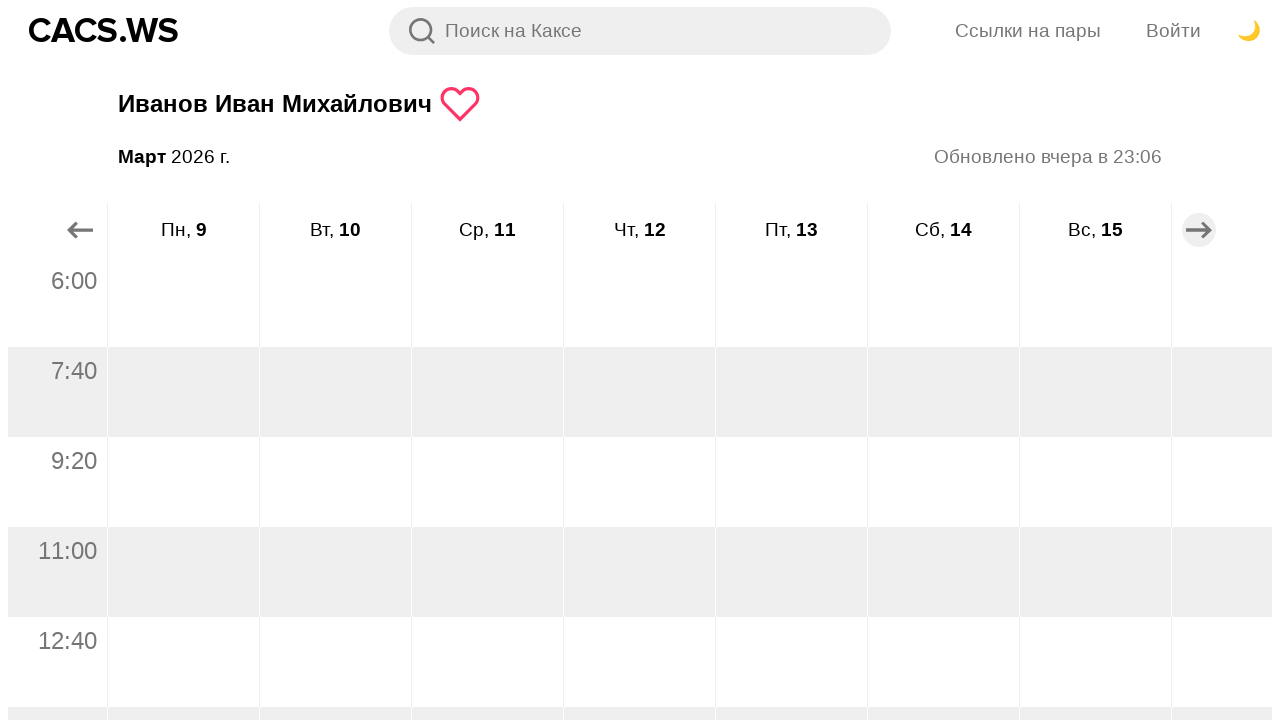